Tests dropdown selection by randomly selecting an option from the dropdown menu

Starting URL: https://codenboxautomationlab.com/practice/

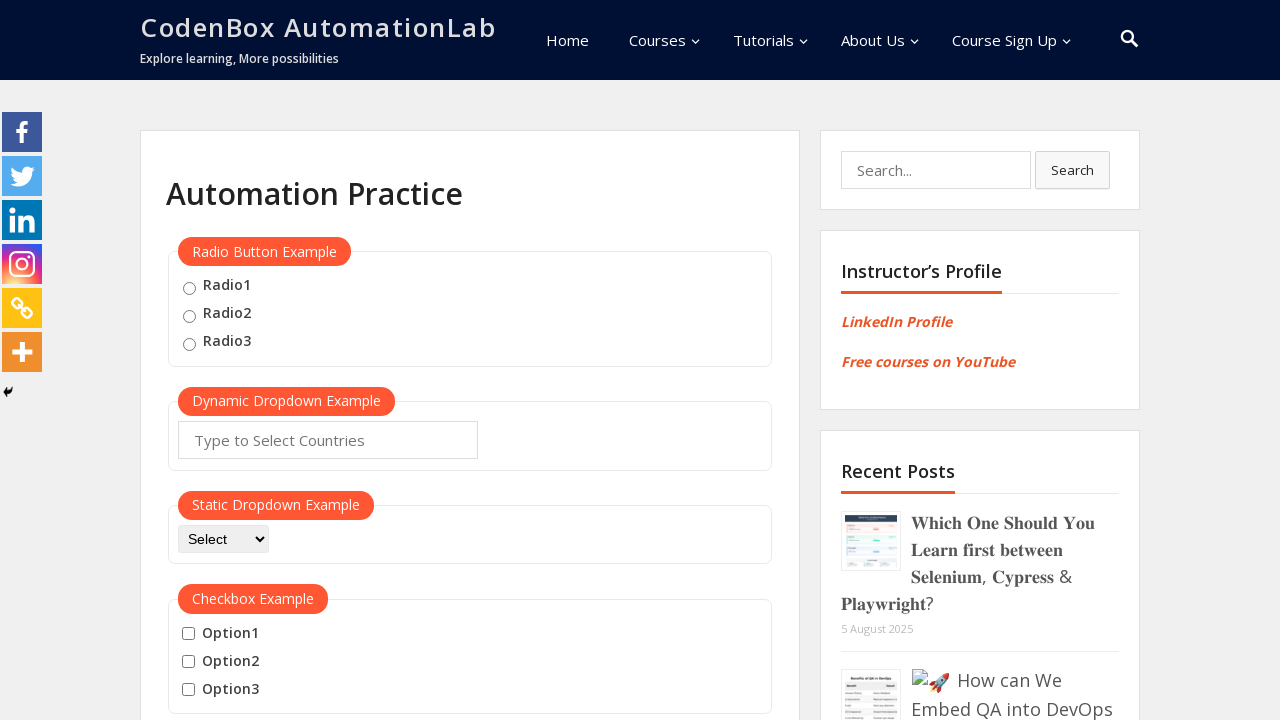

Navigated to CodeBox Automation Lab practice page
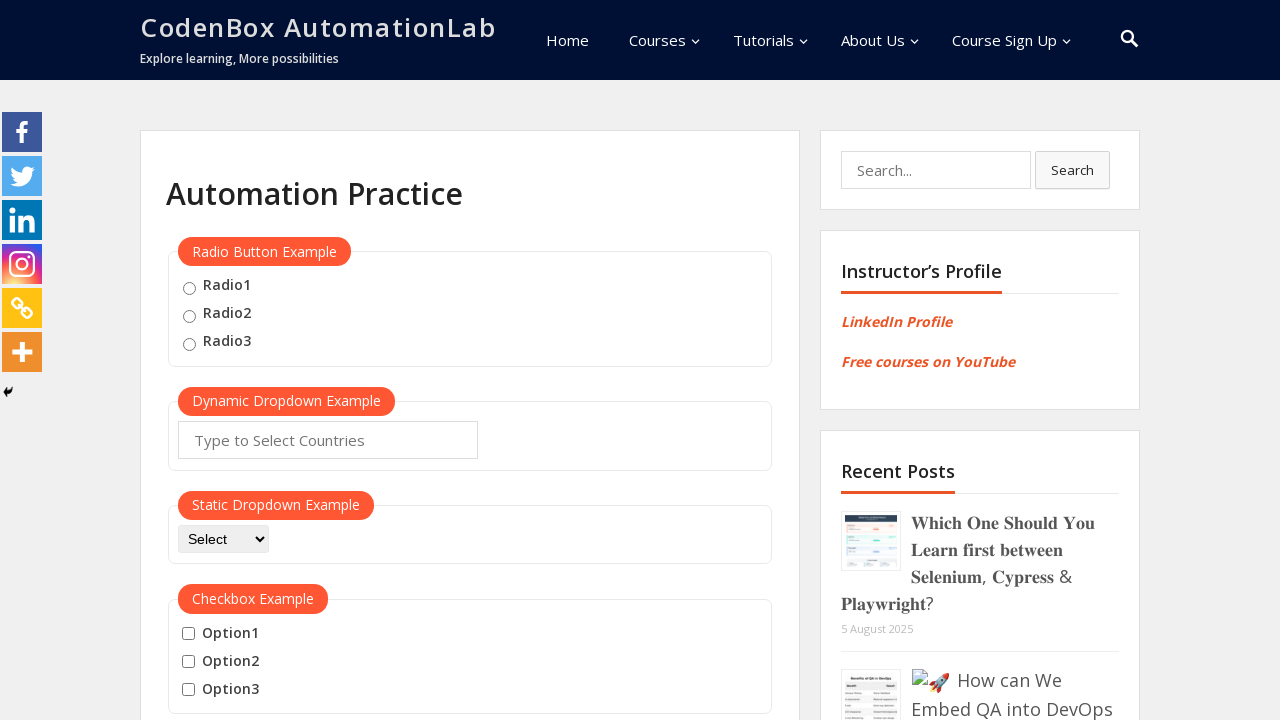

Generated random index 1 for dropdown selection
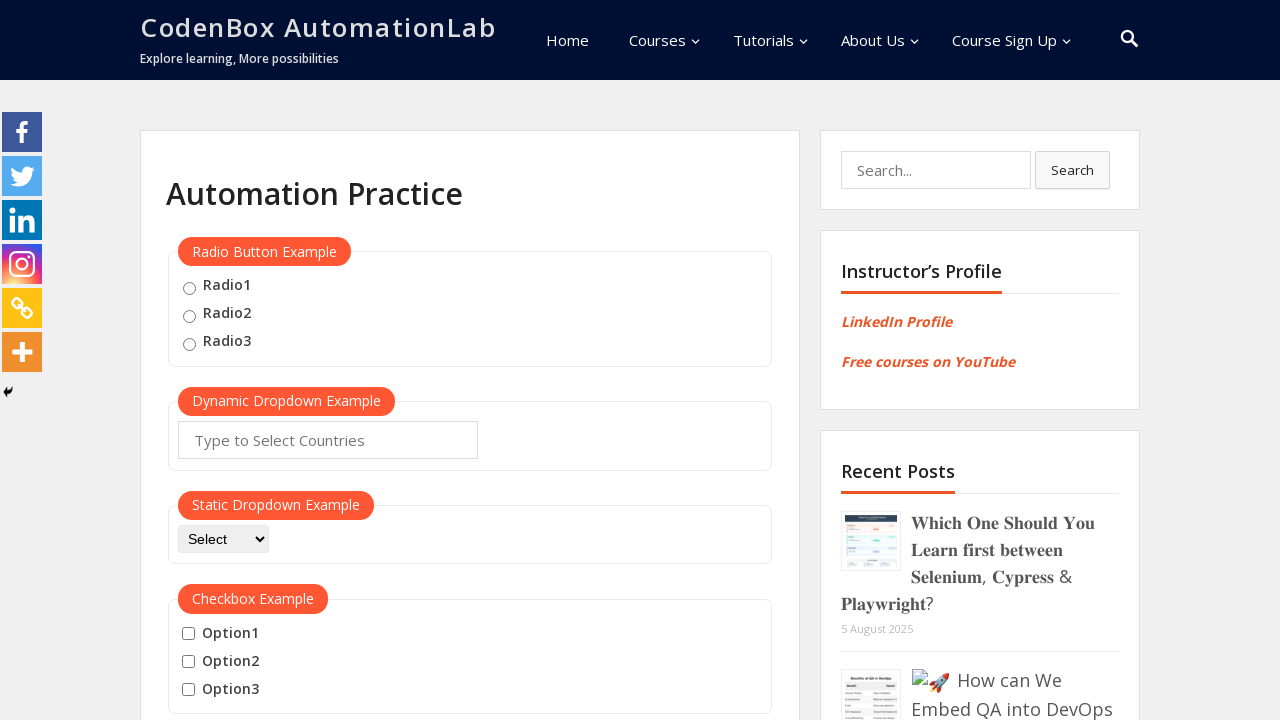

Located dropdown element with id 'dropdown-class-example'
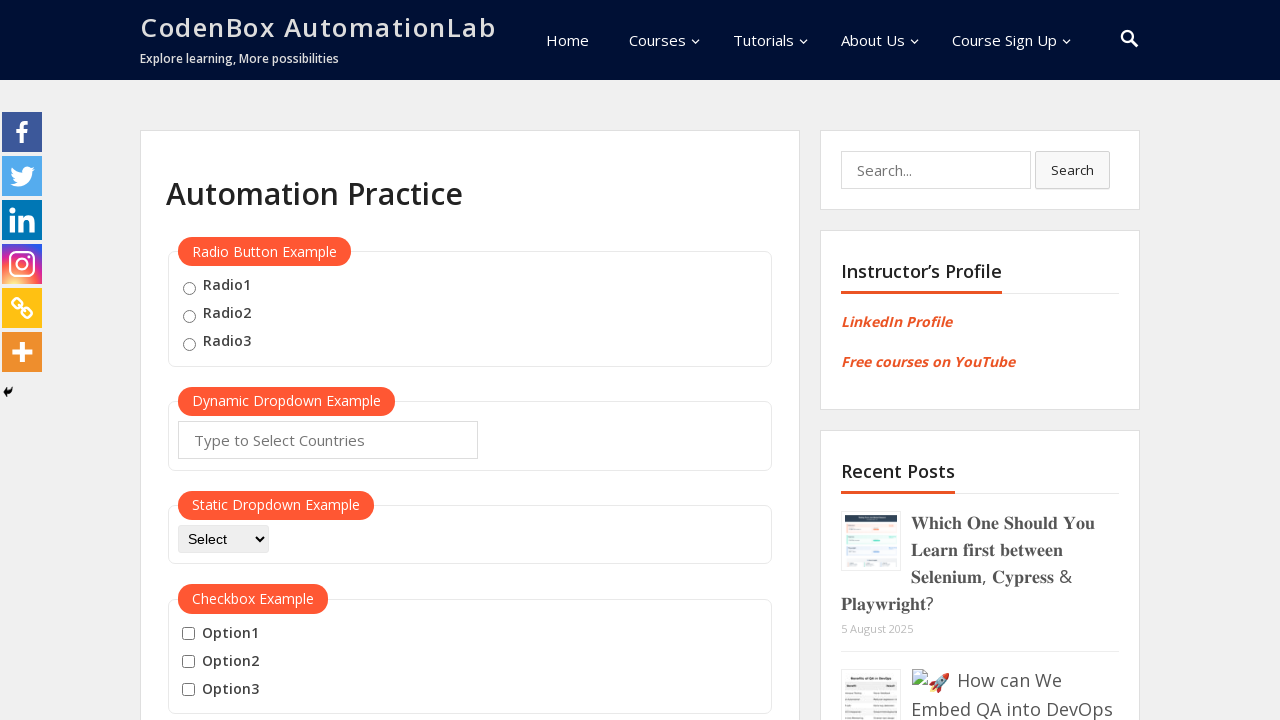

Retrieved all dropdown options, total count: 4
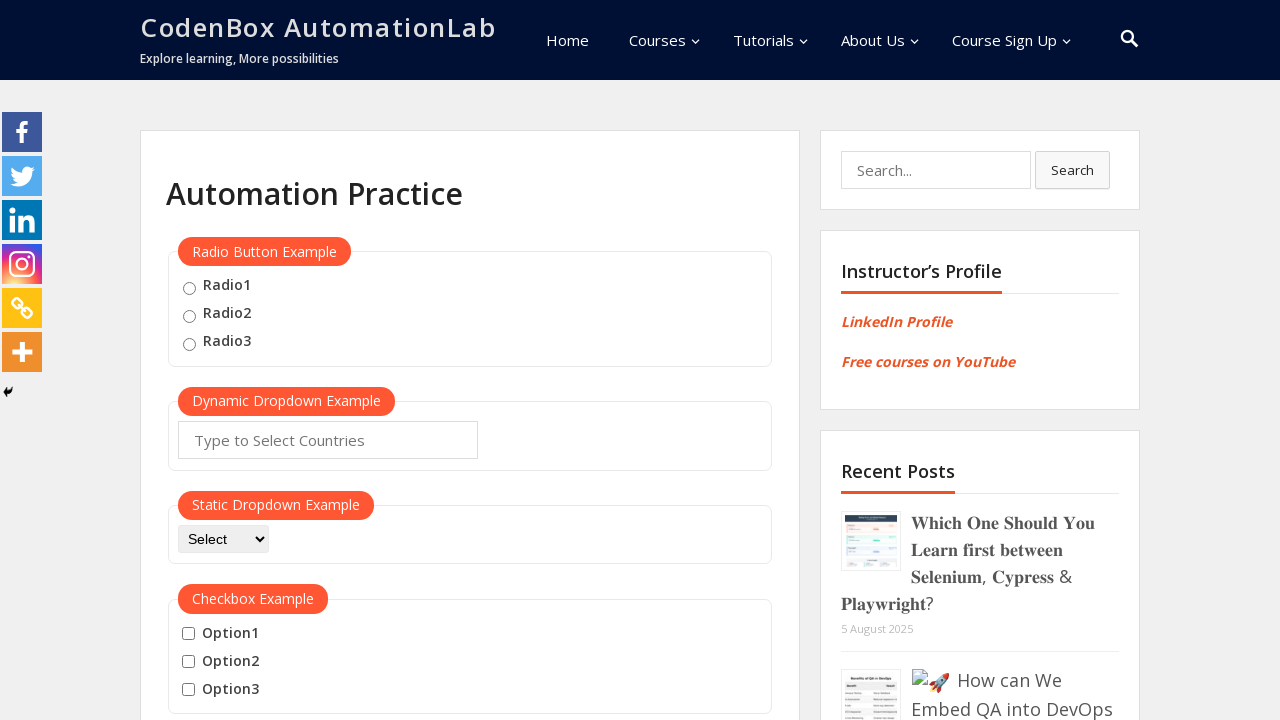

Selected dropdown option at index 1 on #dropdown-class-example
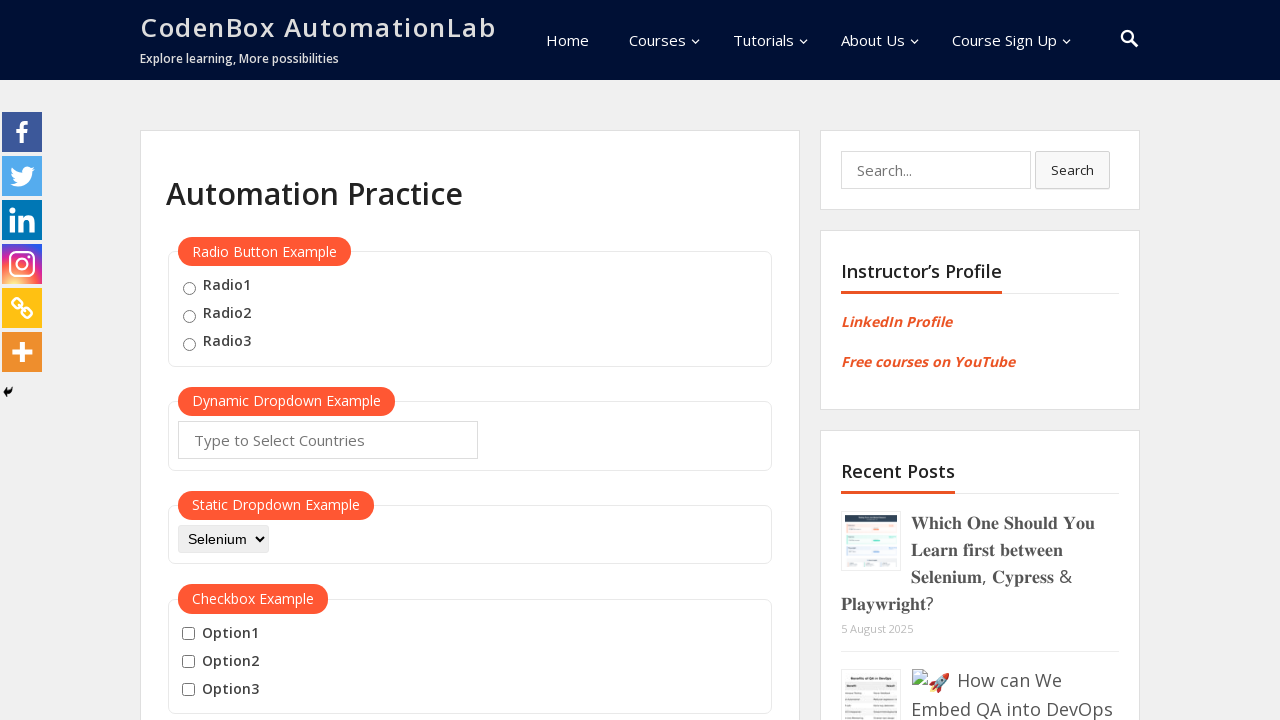

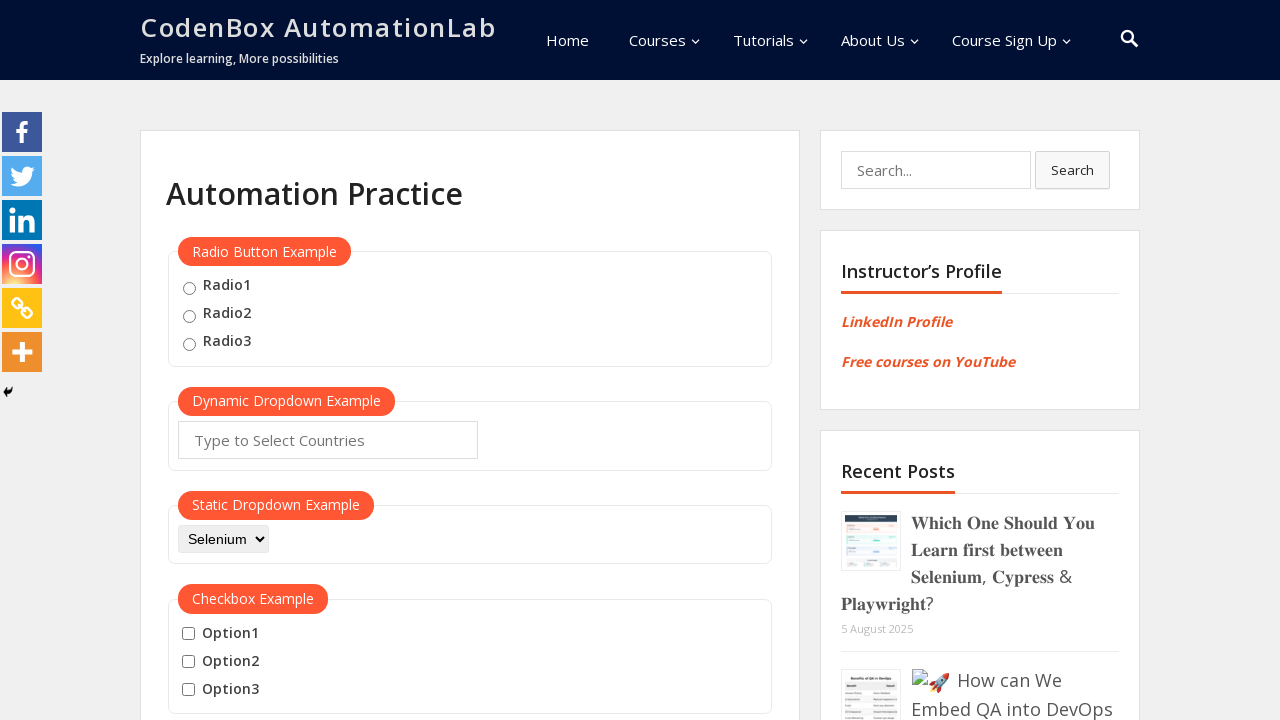